Navigates to the Python.org website and locates the search box element to verify it exists on the page

Starting URL: https://www.python.org

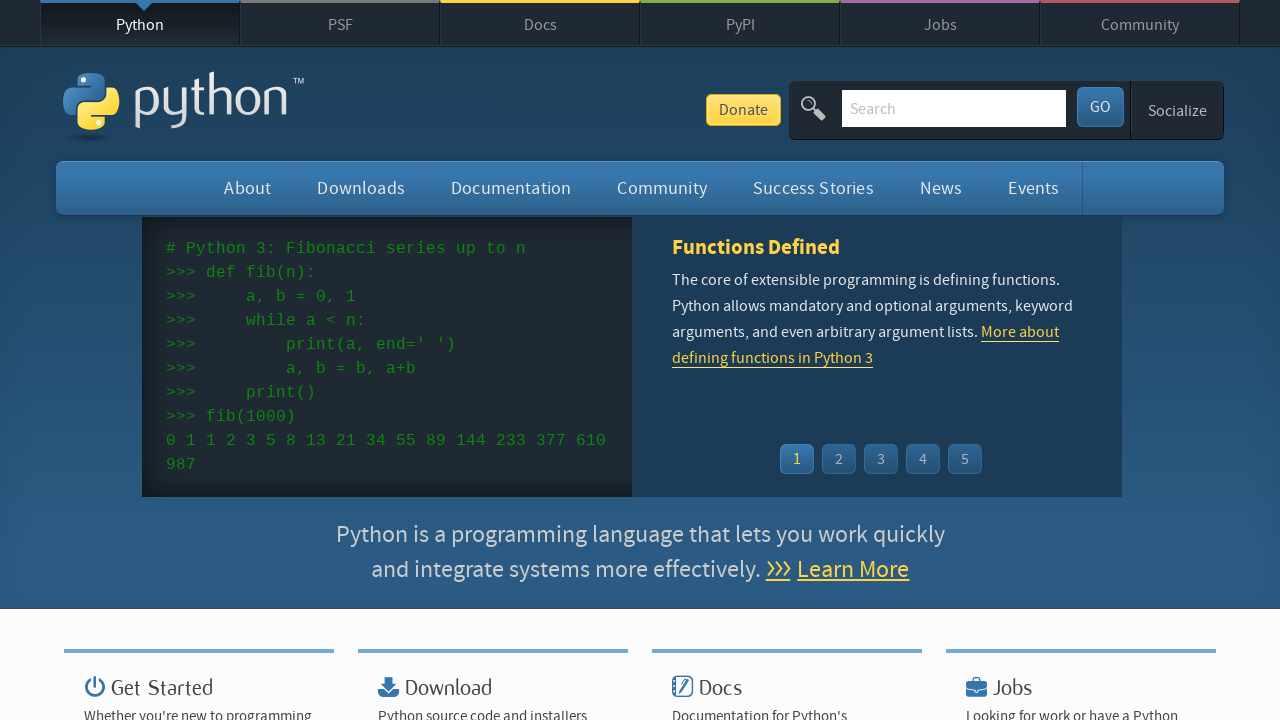

Navigated to Python.org website
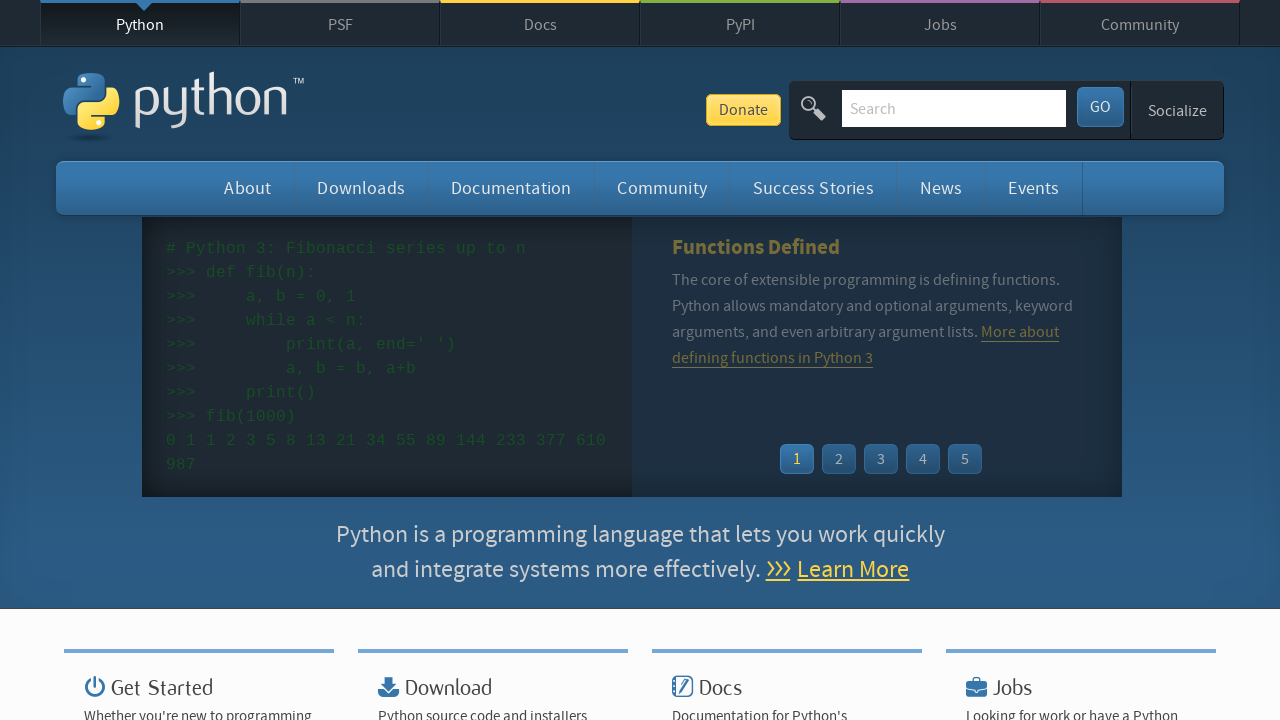

Search box element found on the page
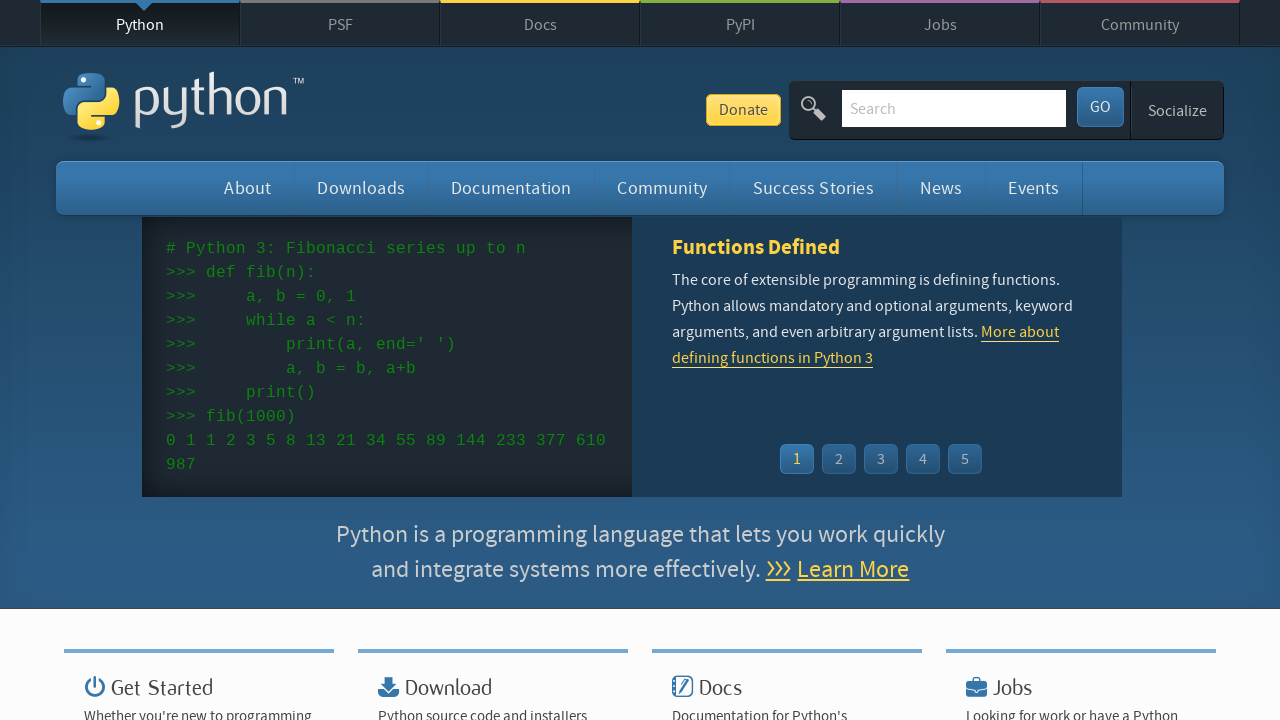

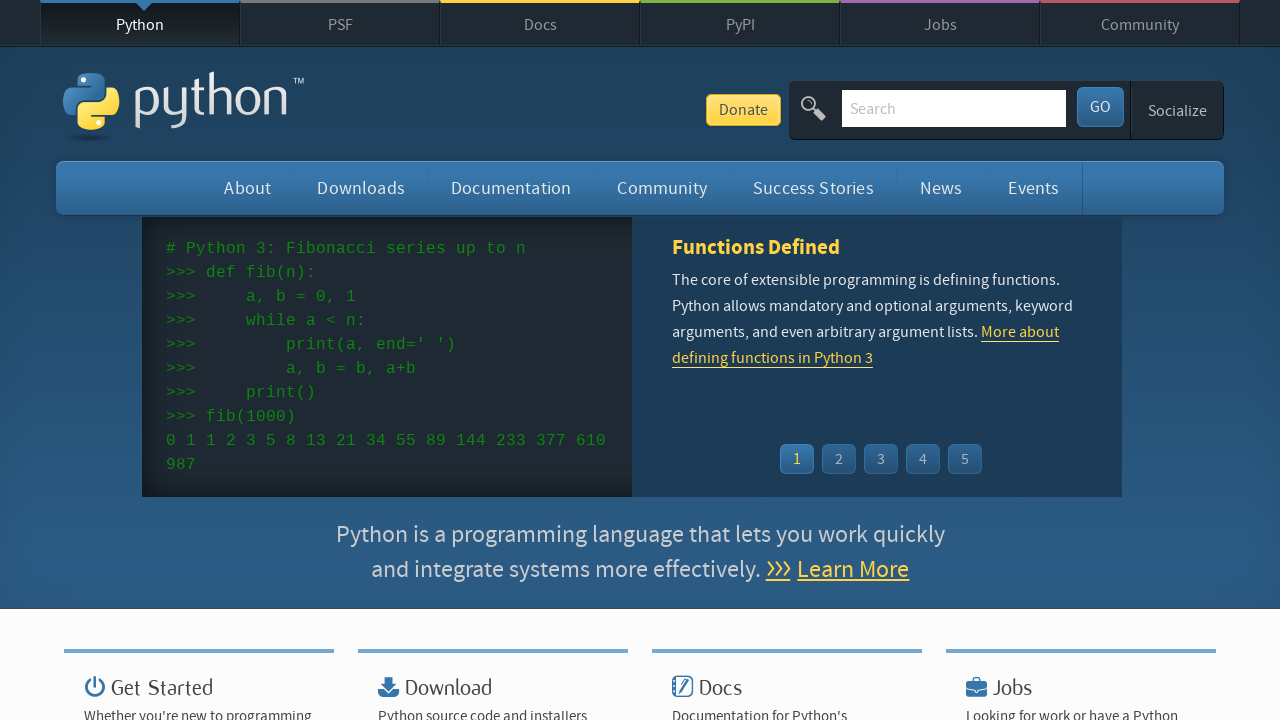